Tests countdown timer using explicit wait for specific time value

Starting URL: https://automationfc.github.io/fluent-wait/

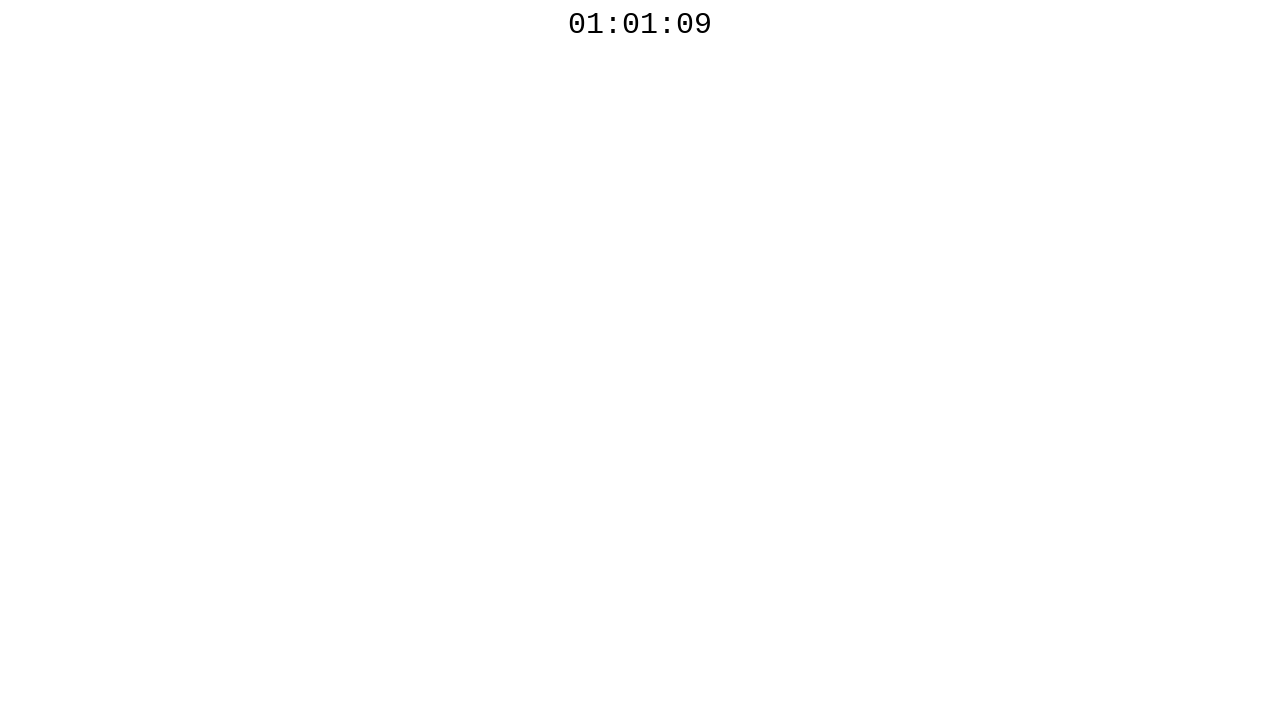

Explicit wait for countdown timer to display '01:01:00'
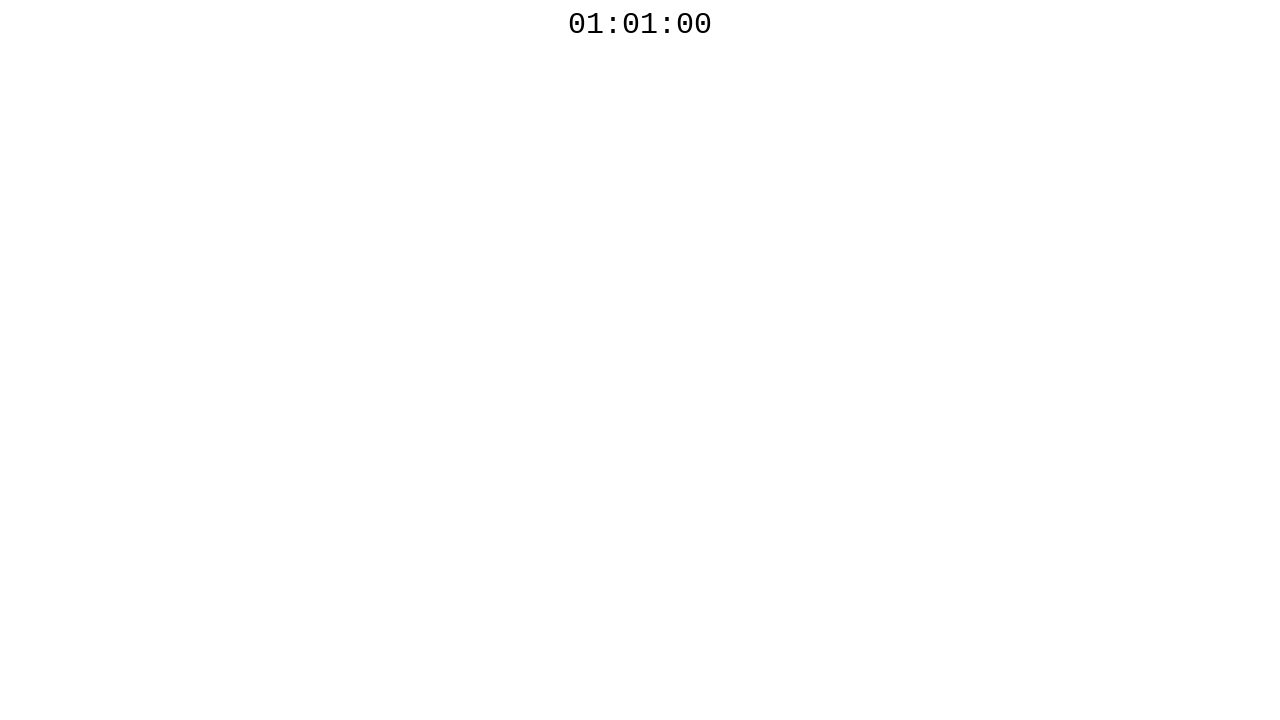

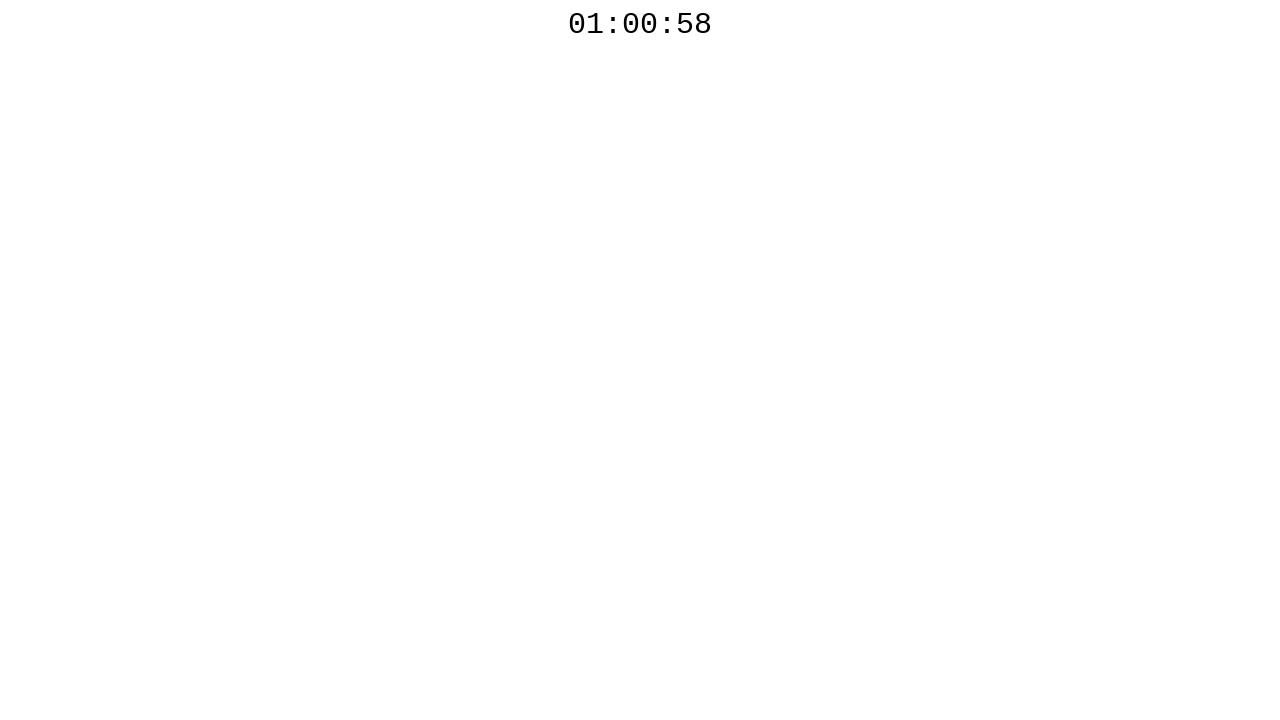